Tests context menu functionality by right-clicking on a box and handling the alert

Starting URL: https://the-internet.herokuapp.com/

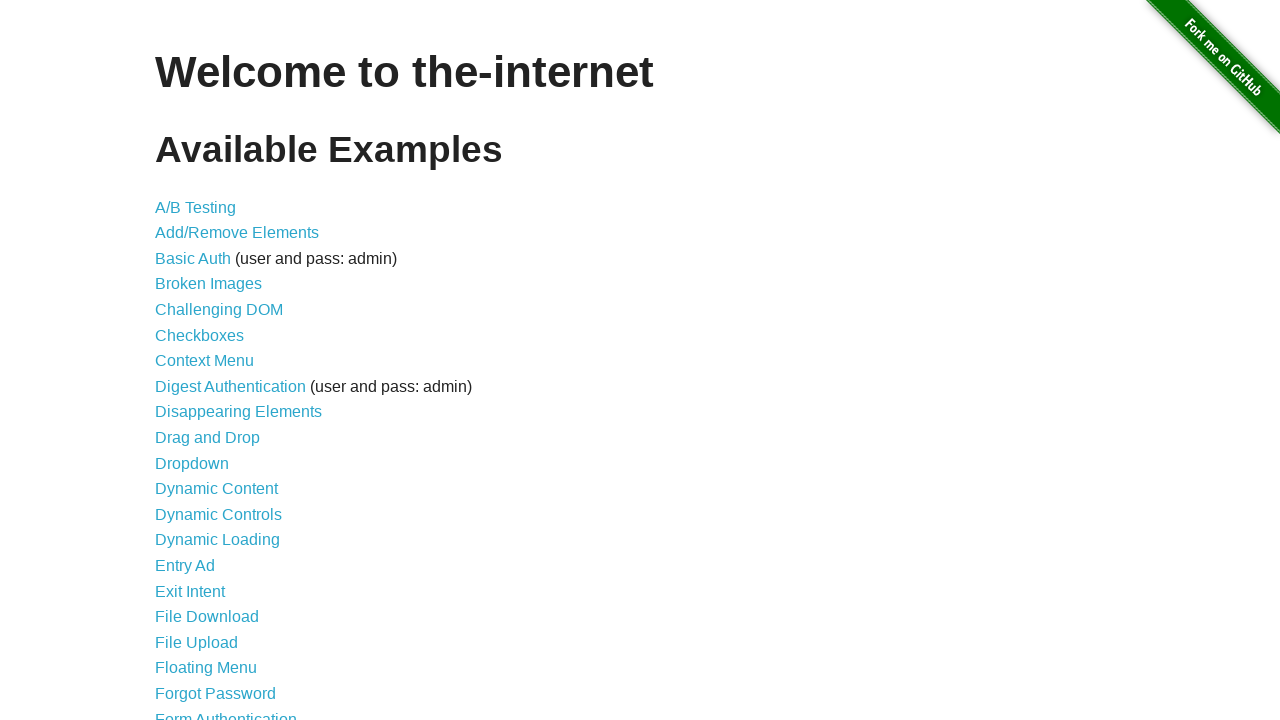

Clicked on Context Menu link at (204, 361) on xpath=//a[@href = '/context_menu']
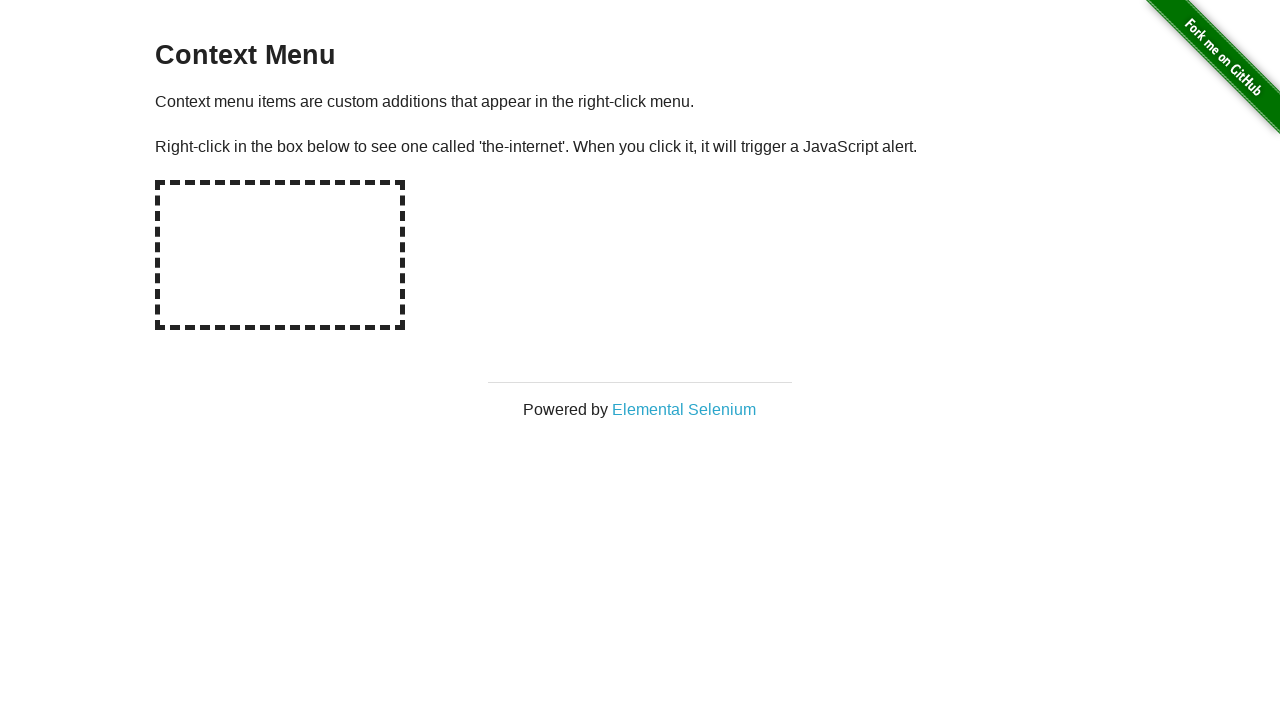

Hot-spot box loaded and visible
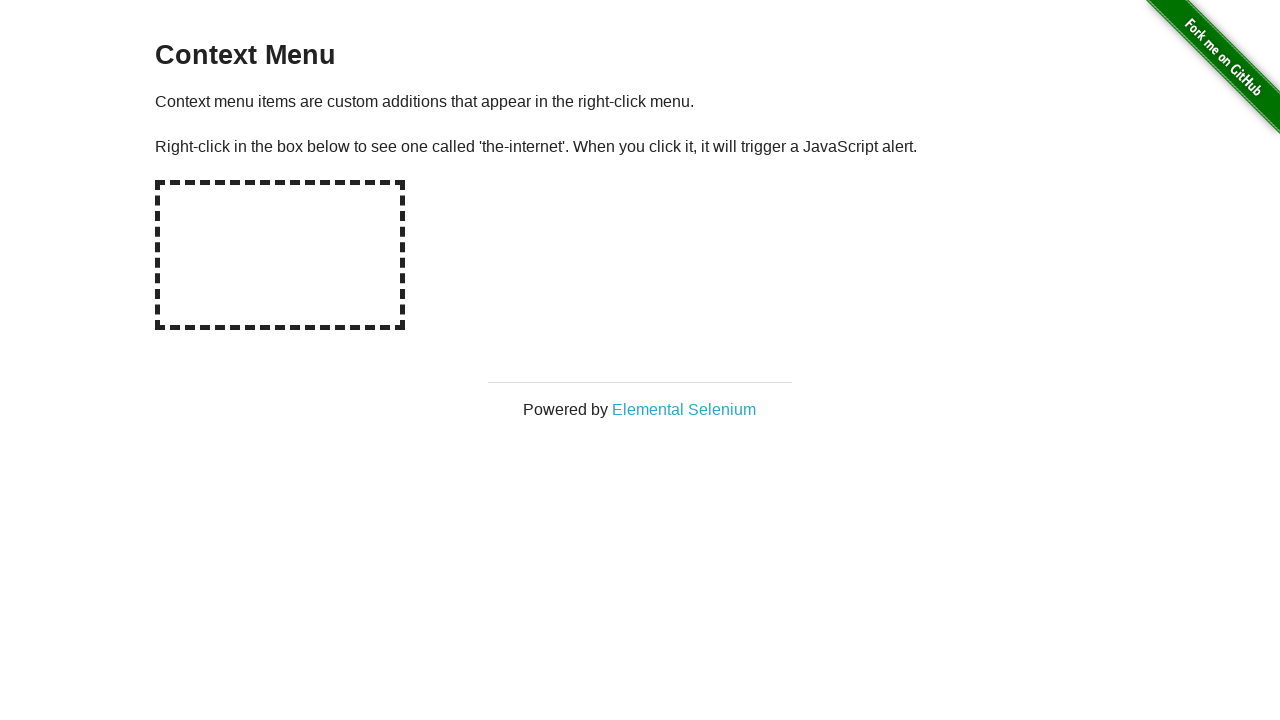

Right-clicked on the hot-spot box to open context menu at (280, 255) on #hot-spot
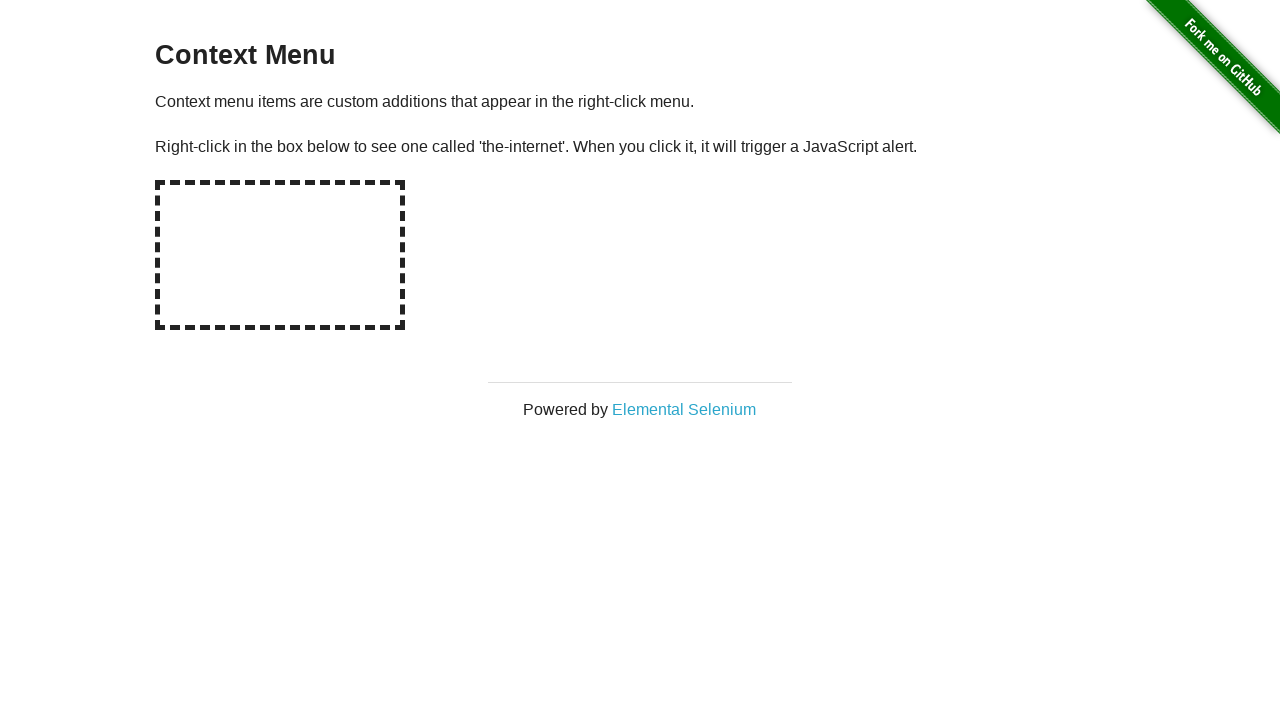

Set up dialog handler to accept alerts
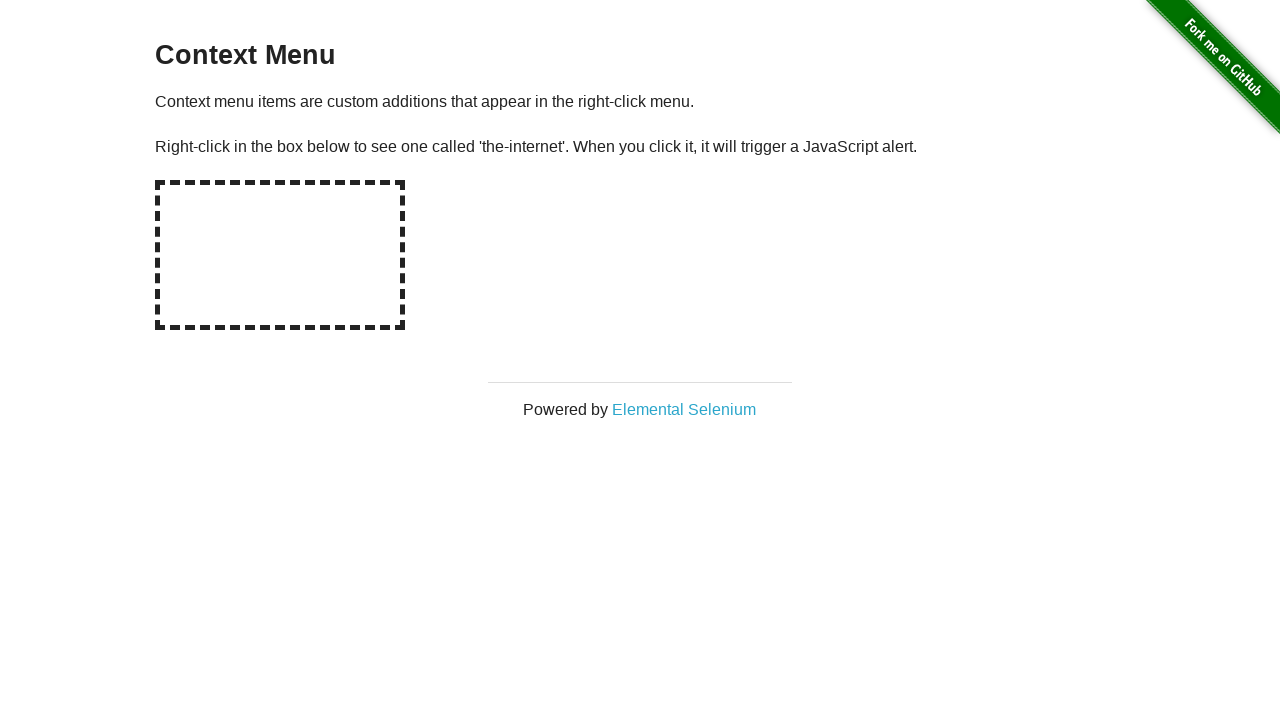

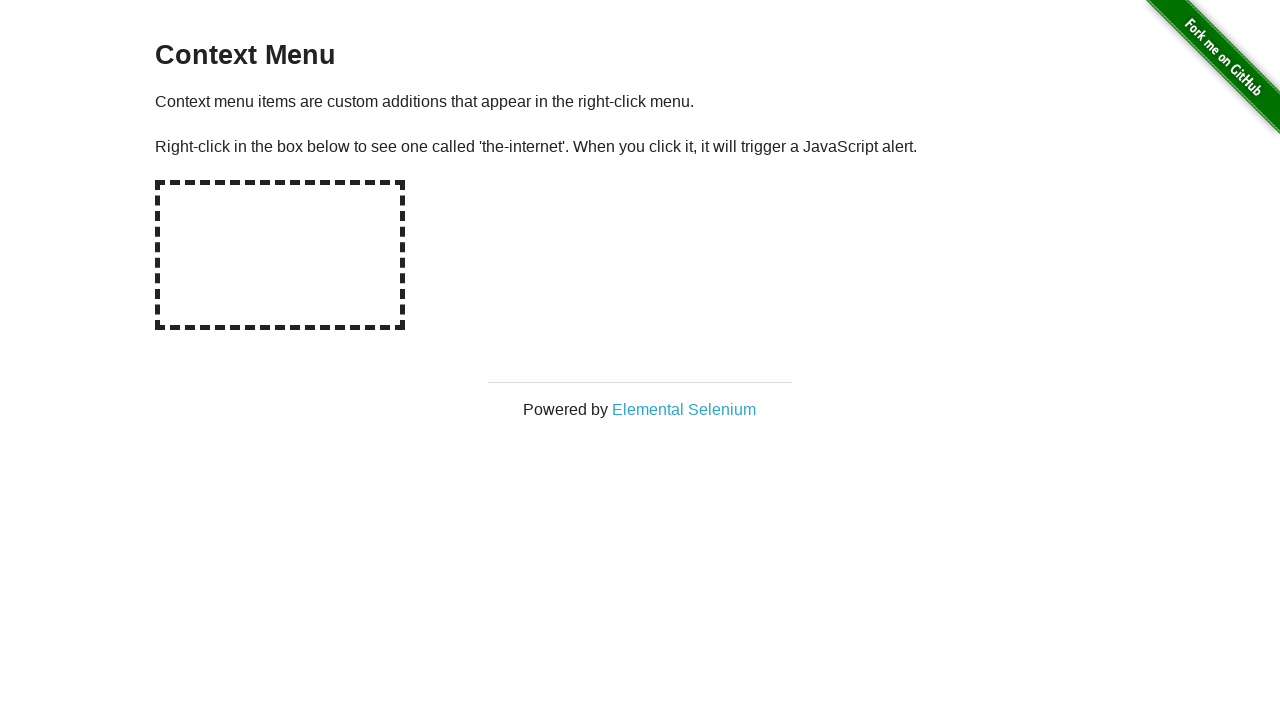